Tests autocomplete suggestion functionality by typing "Ind" and selecting "India" from the dropdown suggestions

Starting URL: https://www.rahulshettyacademy.com/AutomationPractice/

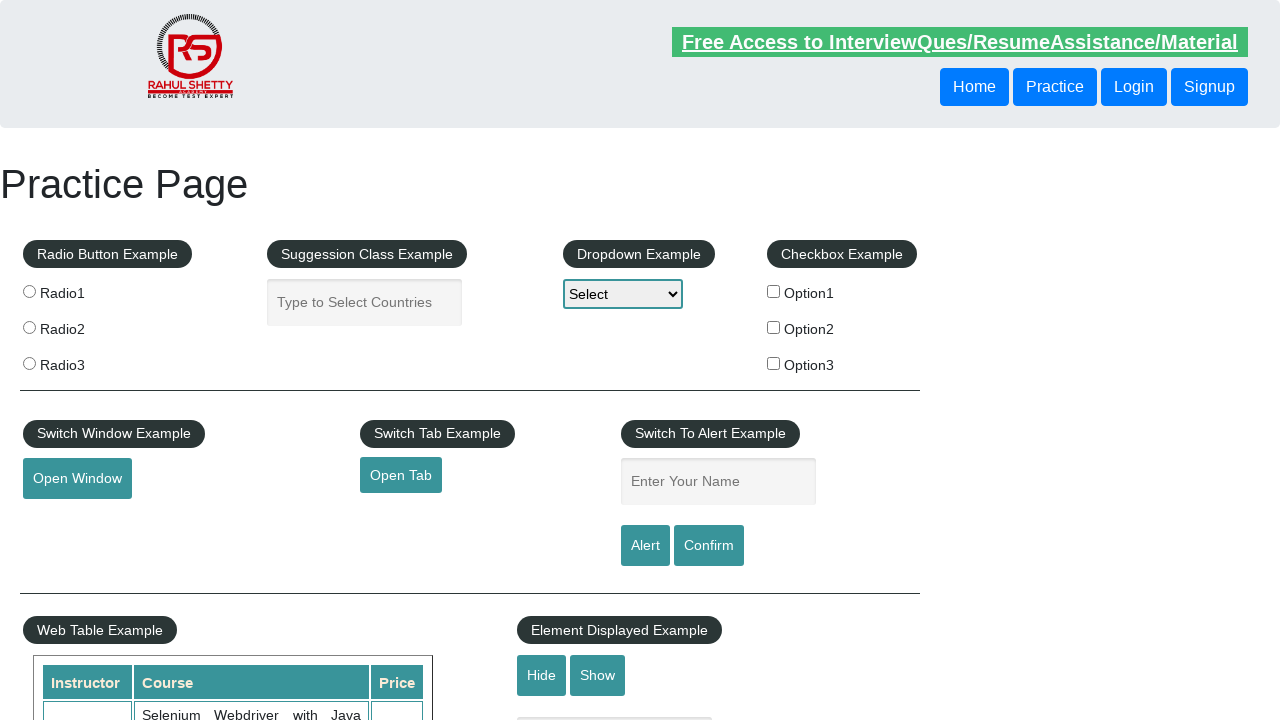

Navigated to AutomationPractice page
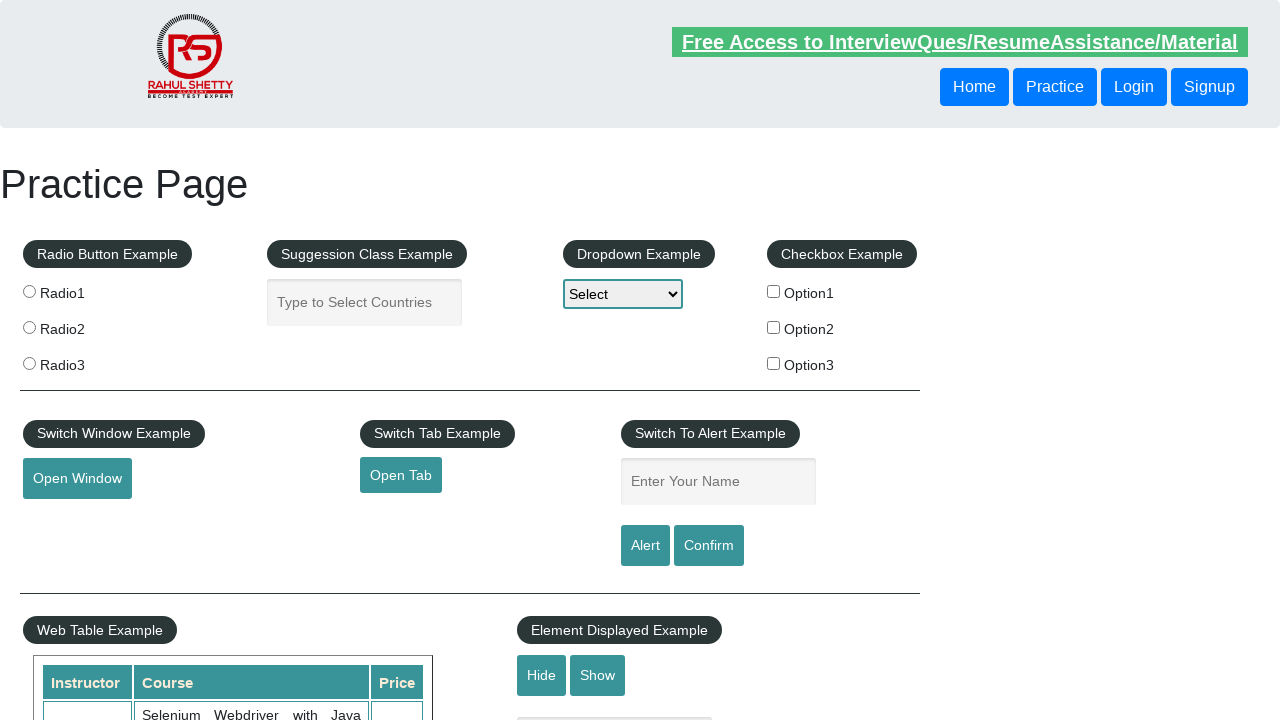

Typed 'Ind' in autocomplete textbox on #autocomplete
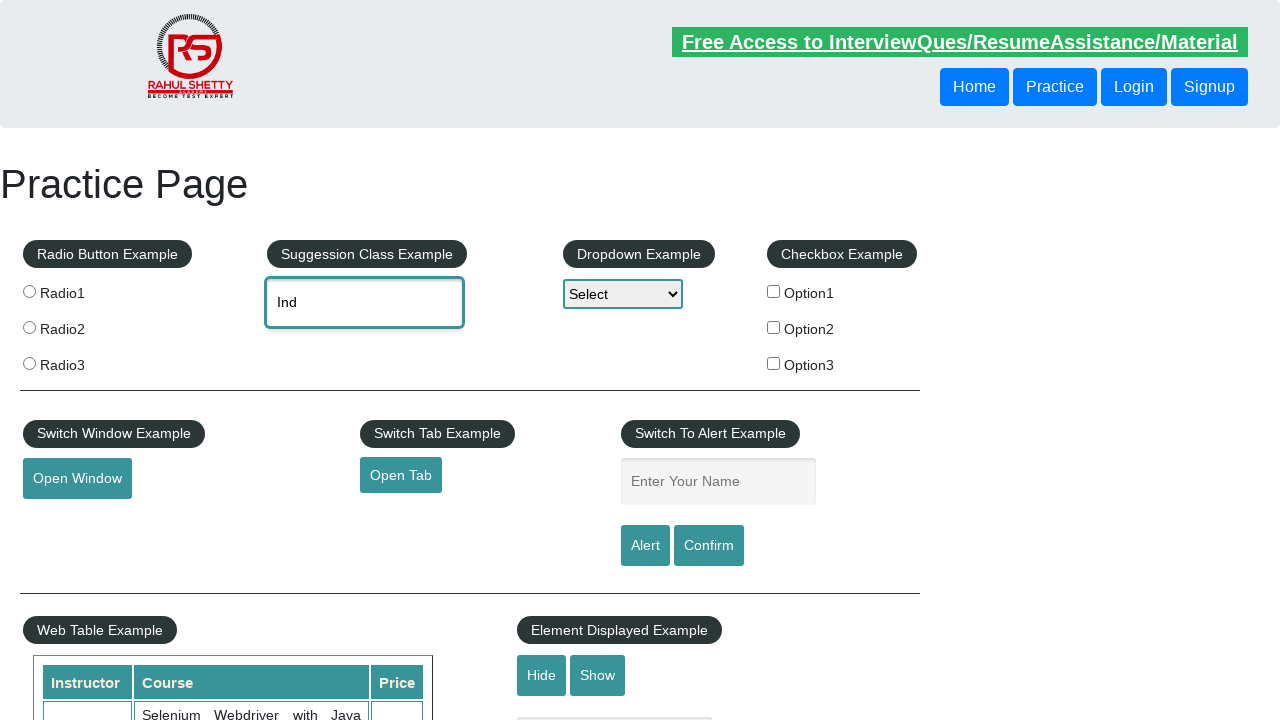

Clicked 'India' suggestion from dropdown at (382, 372) on xpath=//div[contains(@class, 'ui-menu-item-wrapper') and text()='India']
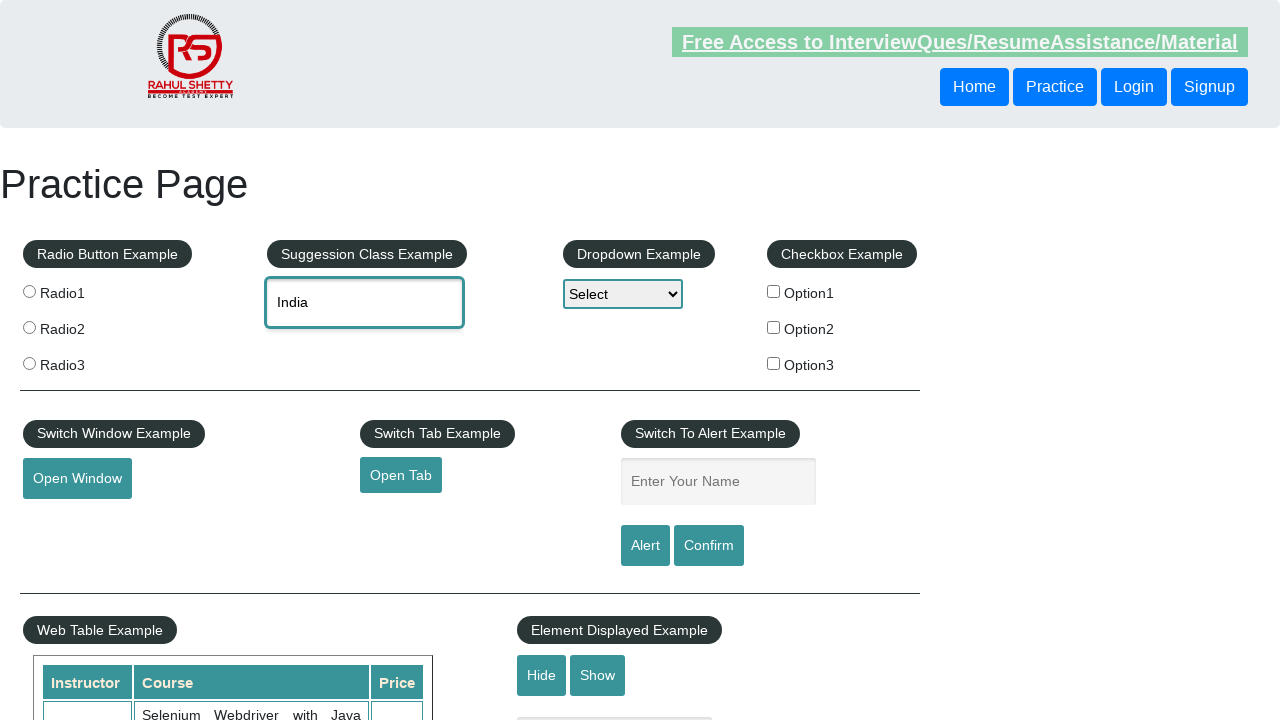

Verified that 'India' is populated in the autocomplete textbox
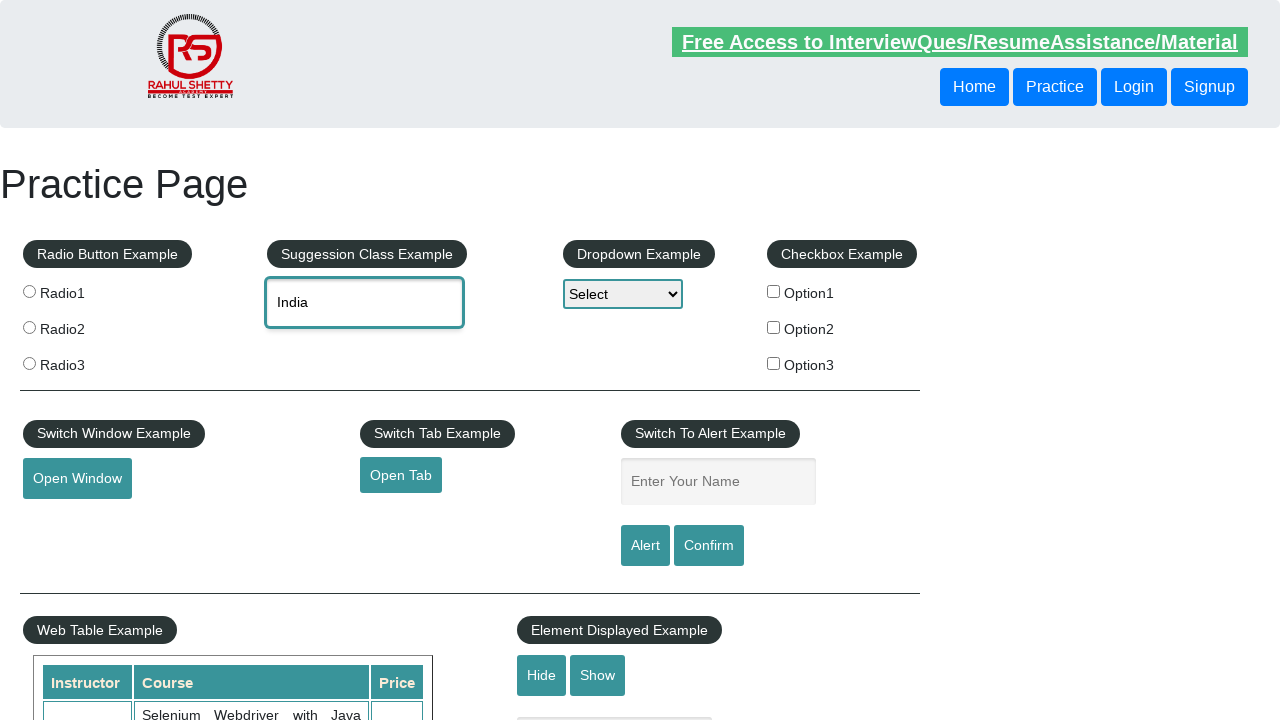

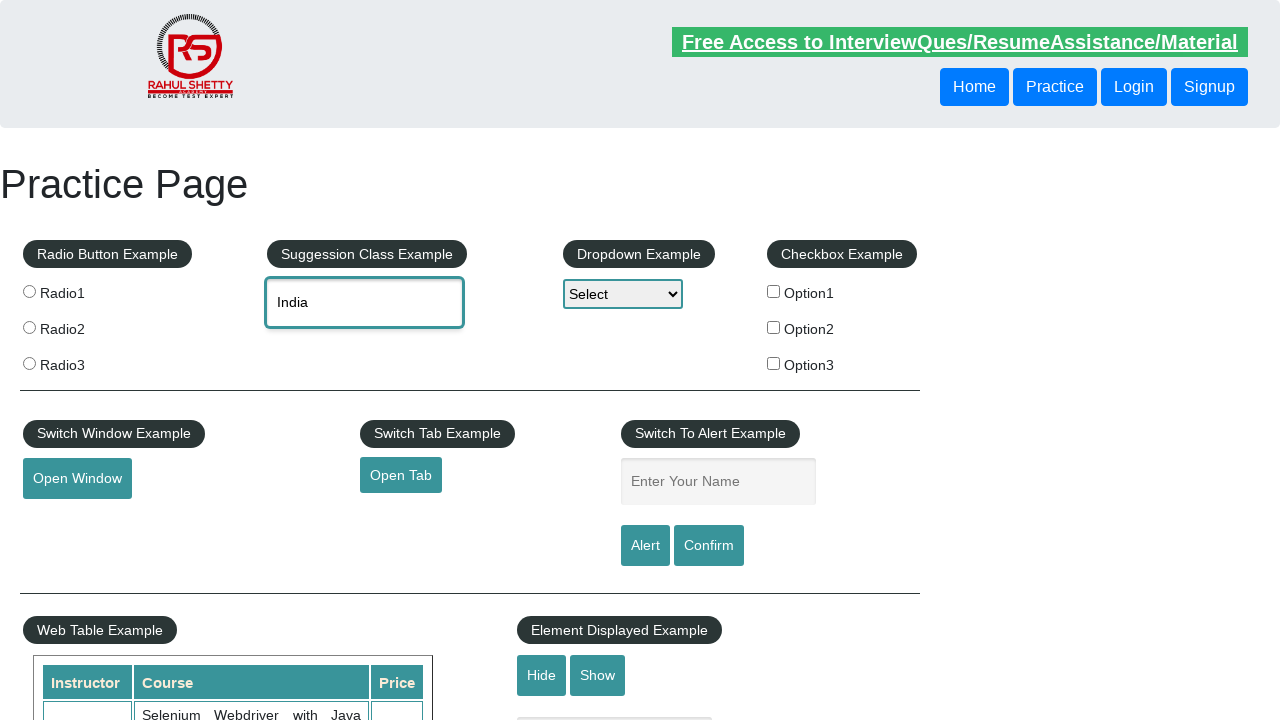